Tests page scrolling by scrolling down to bottom and then back up to top

Starting URL: https://anhtester.com/

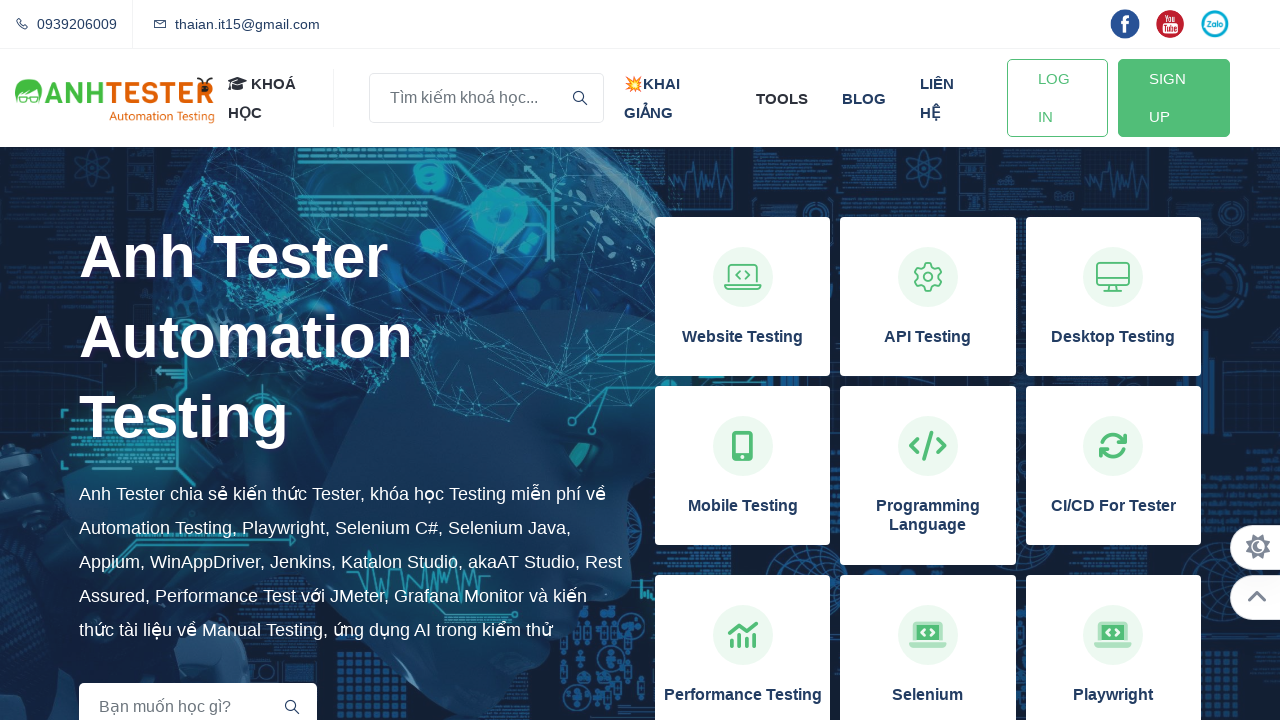

Page loaded with domcontentloaded state
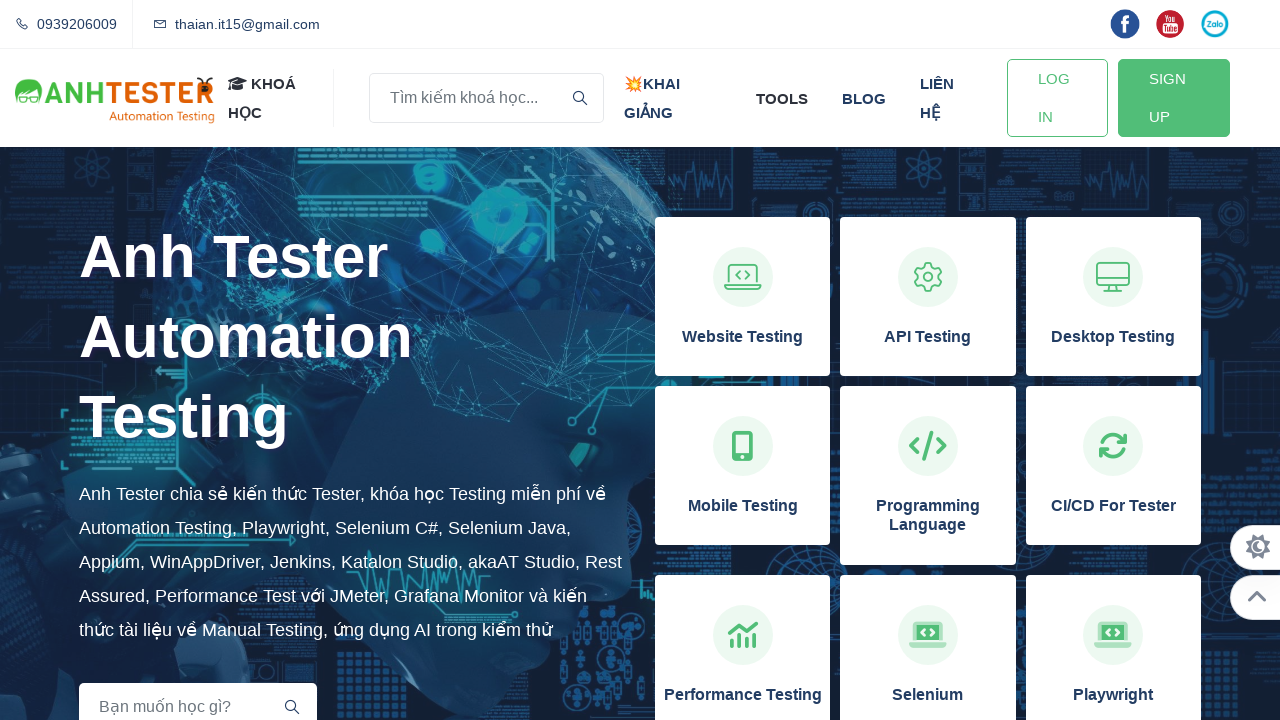

Scrolled down to bottom of page using End key
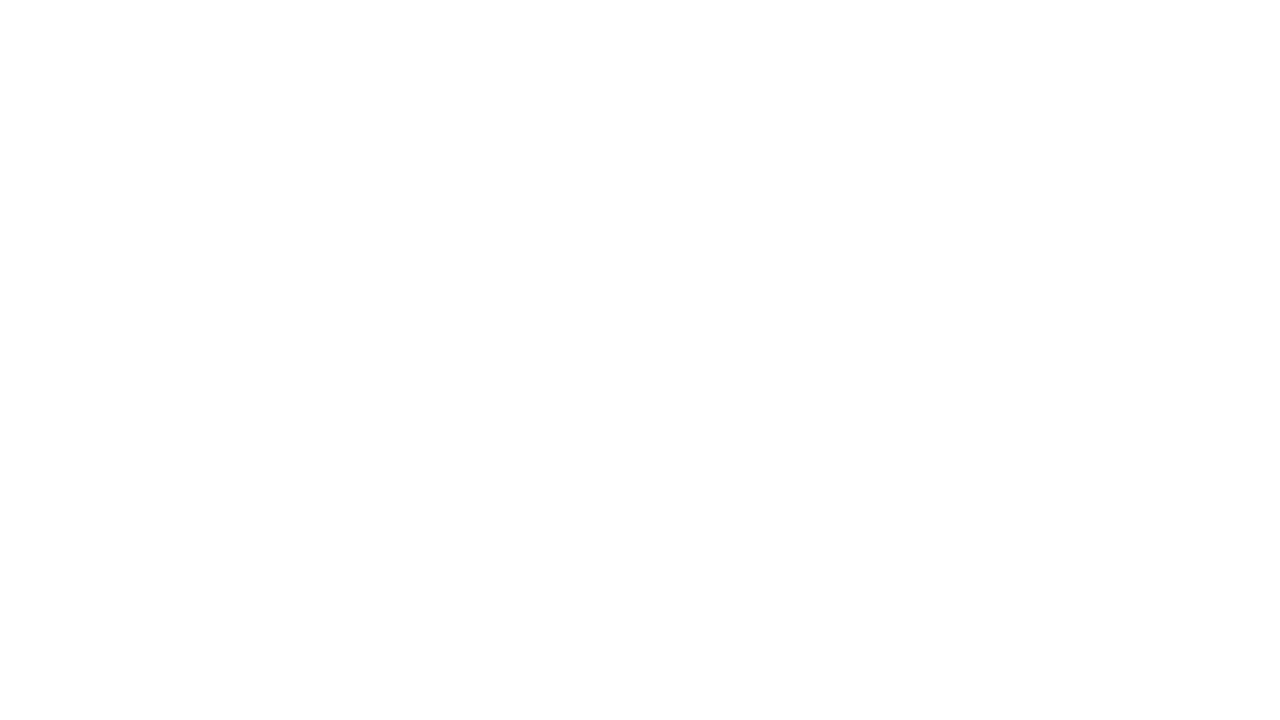

Waited 1 second for page to settle
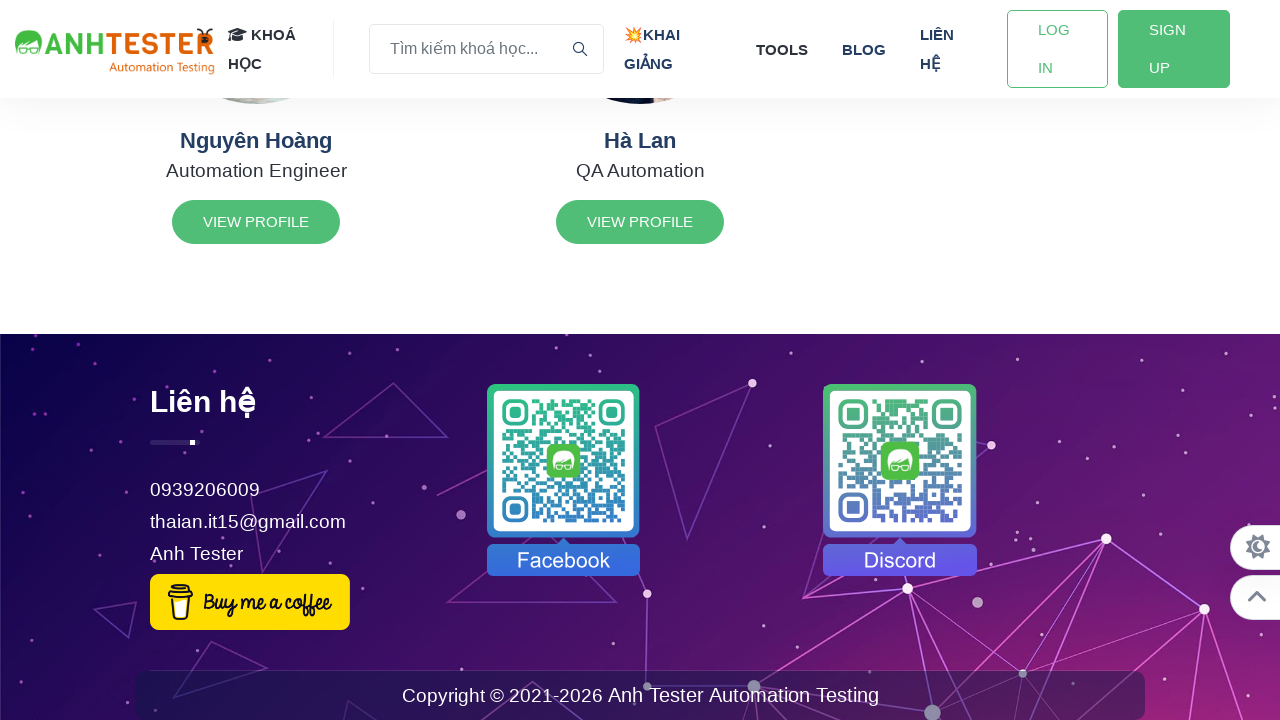

Scrolled back up to top of page using Home key
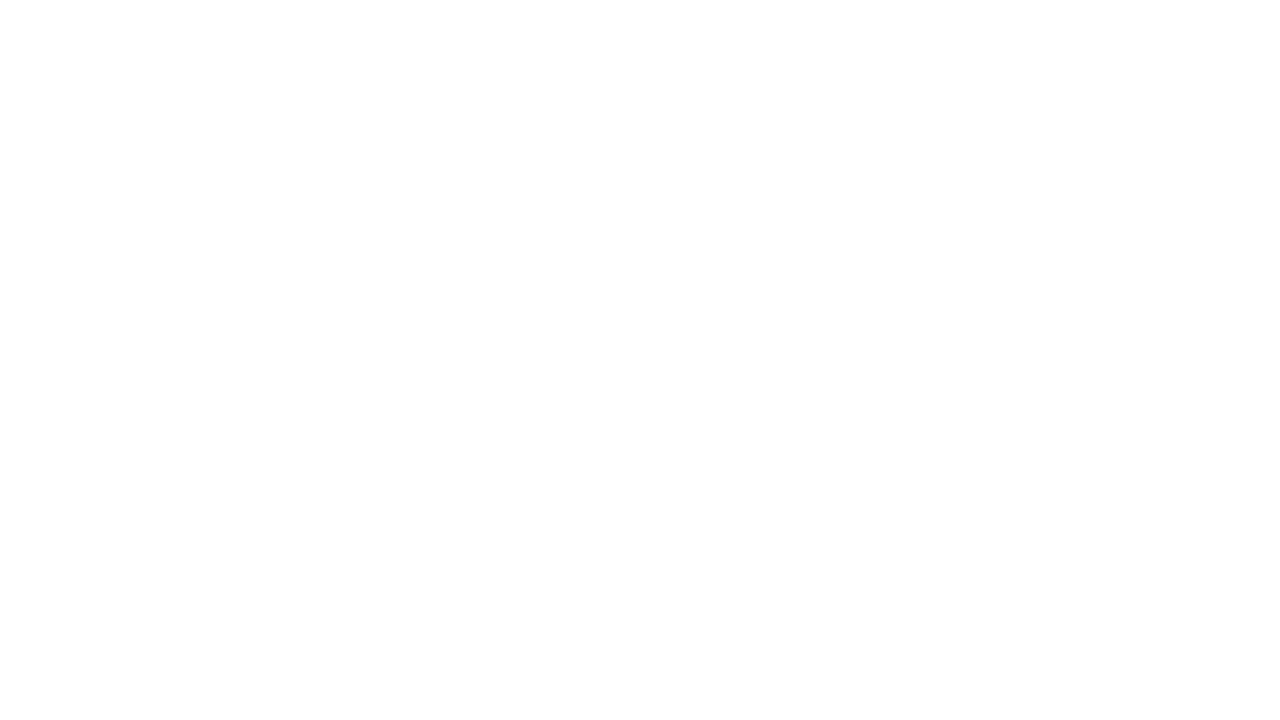

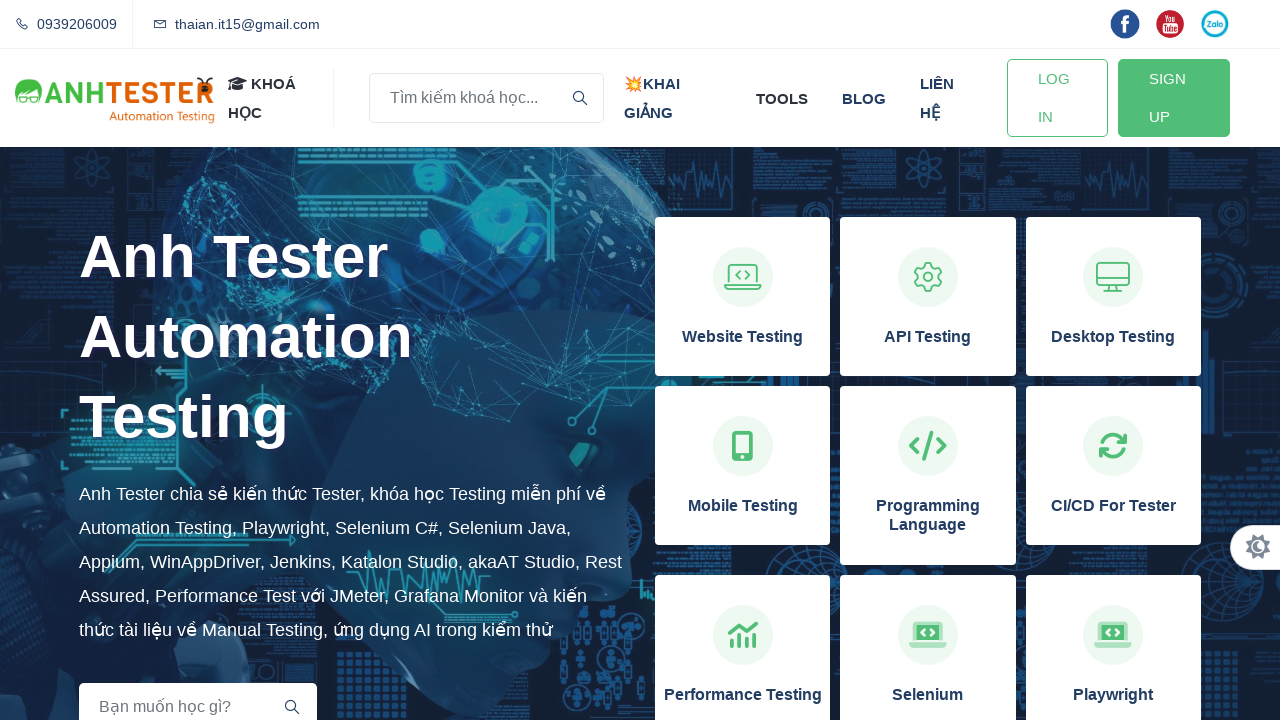